Tests that the application handles network errors gracefully and recovers when back online

Starting URL: https://nofx-local-starter.vercel.app

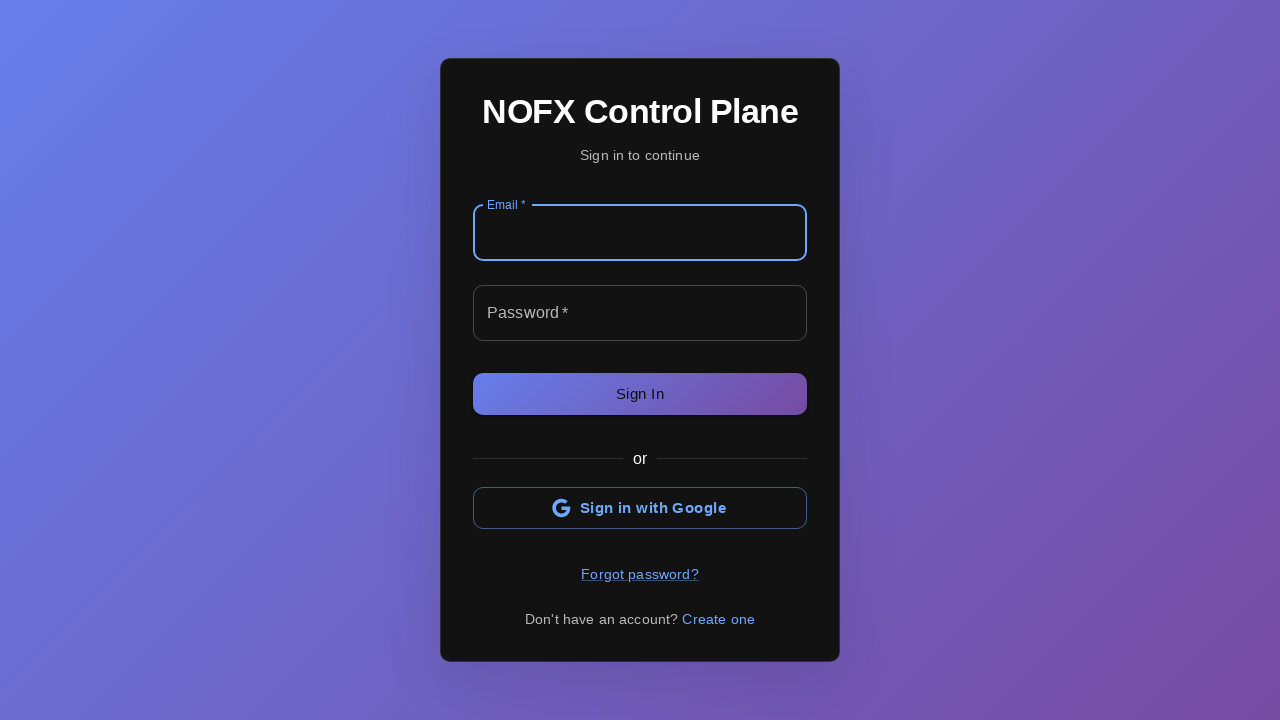

Waited for page to reach network idle state
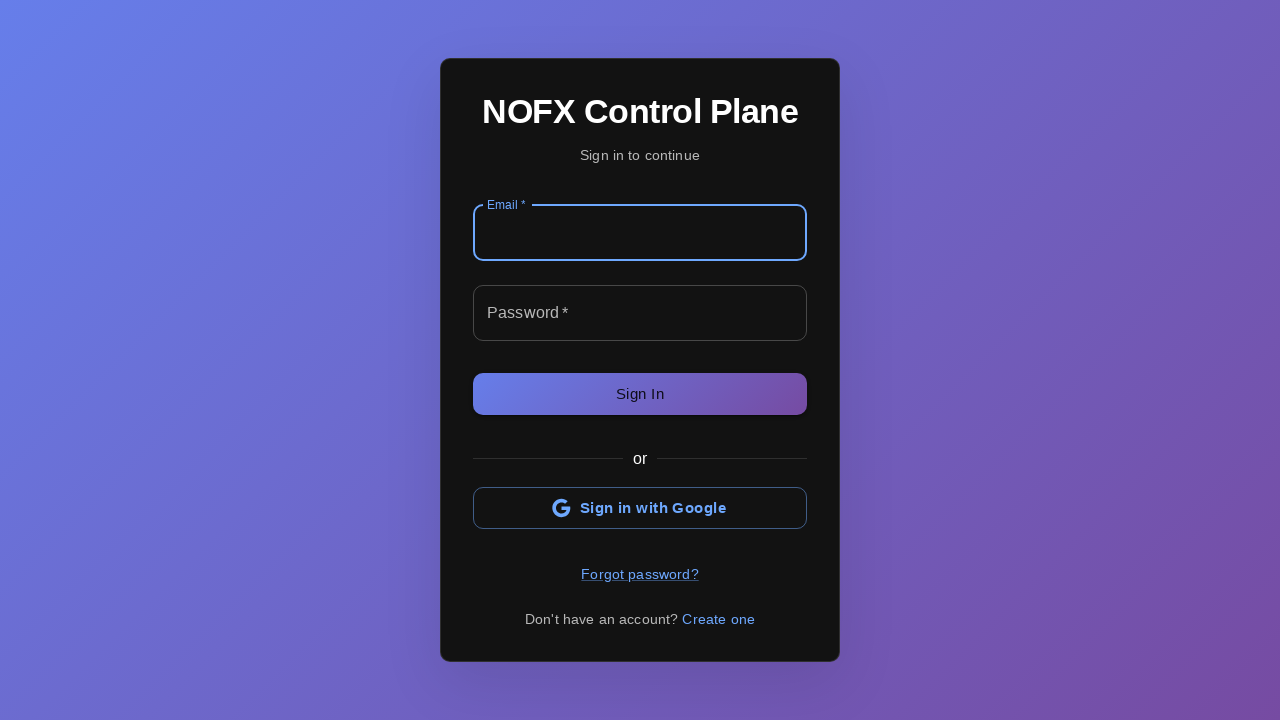

Set application offline to simulate network error
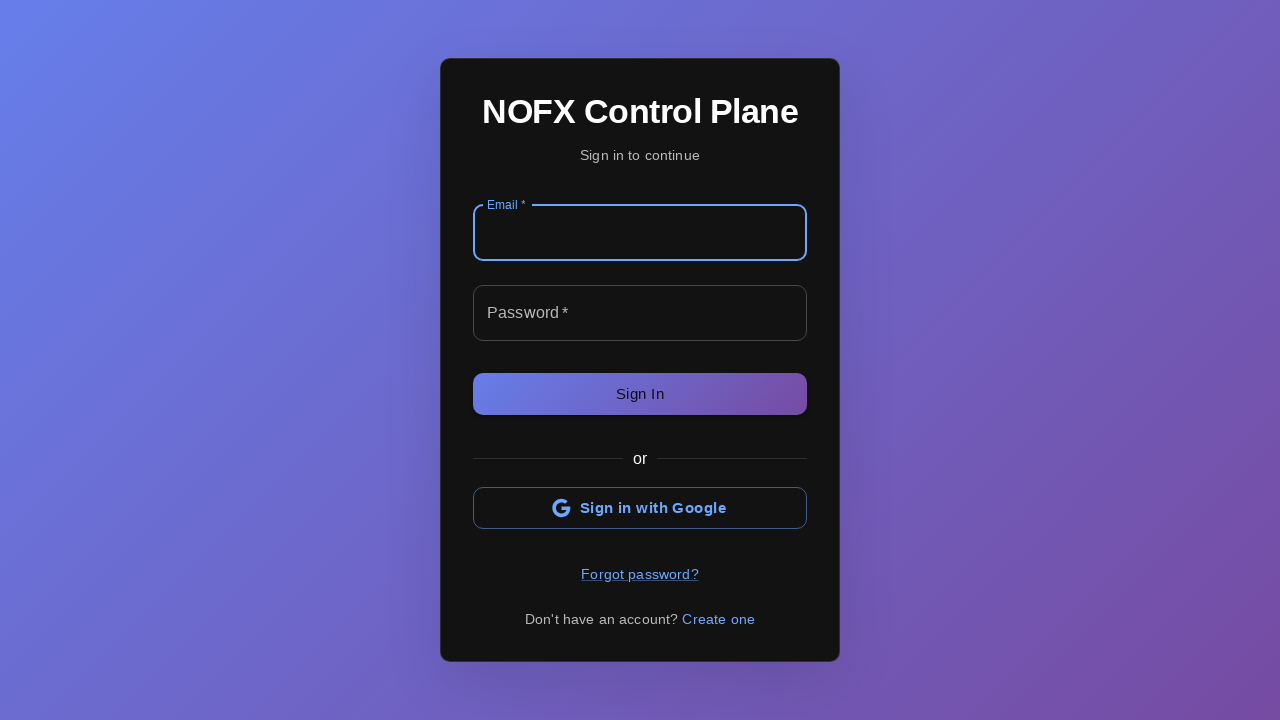

Located all buttons on the page
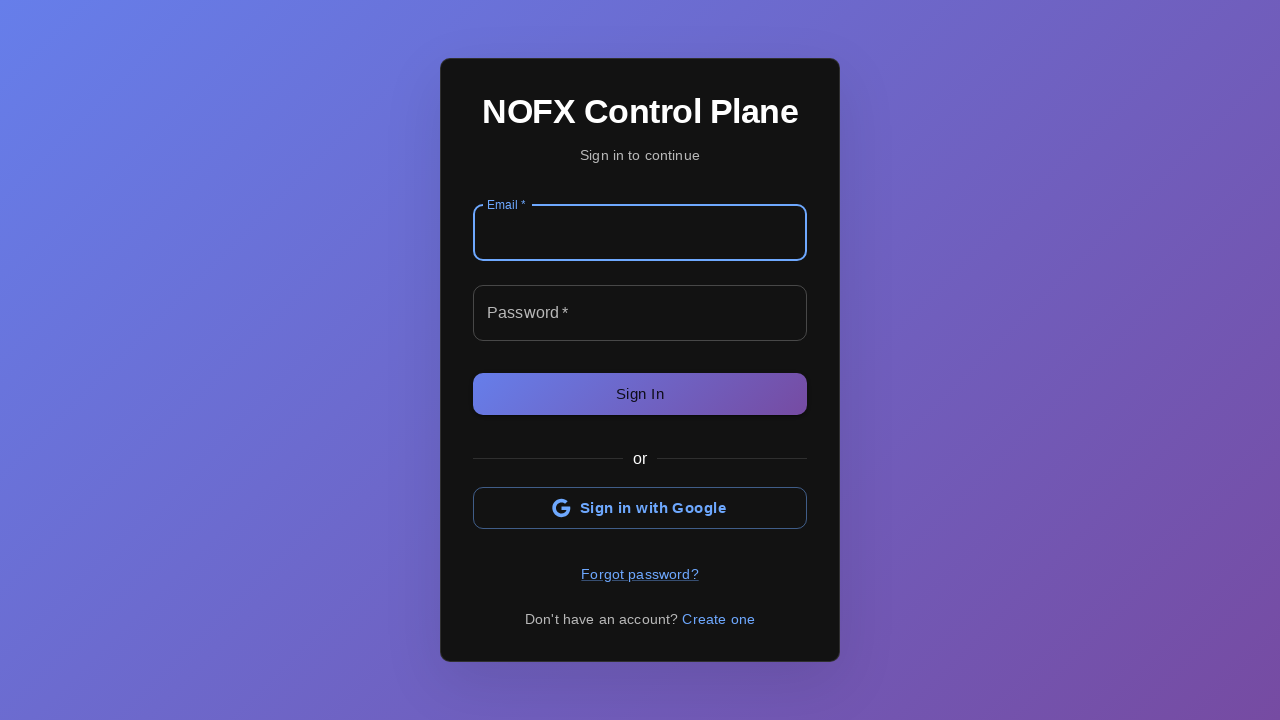

Attempted to click first button while offline at (640, 394) on button >> nth=0
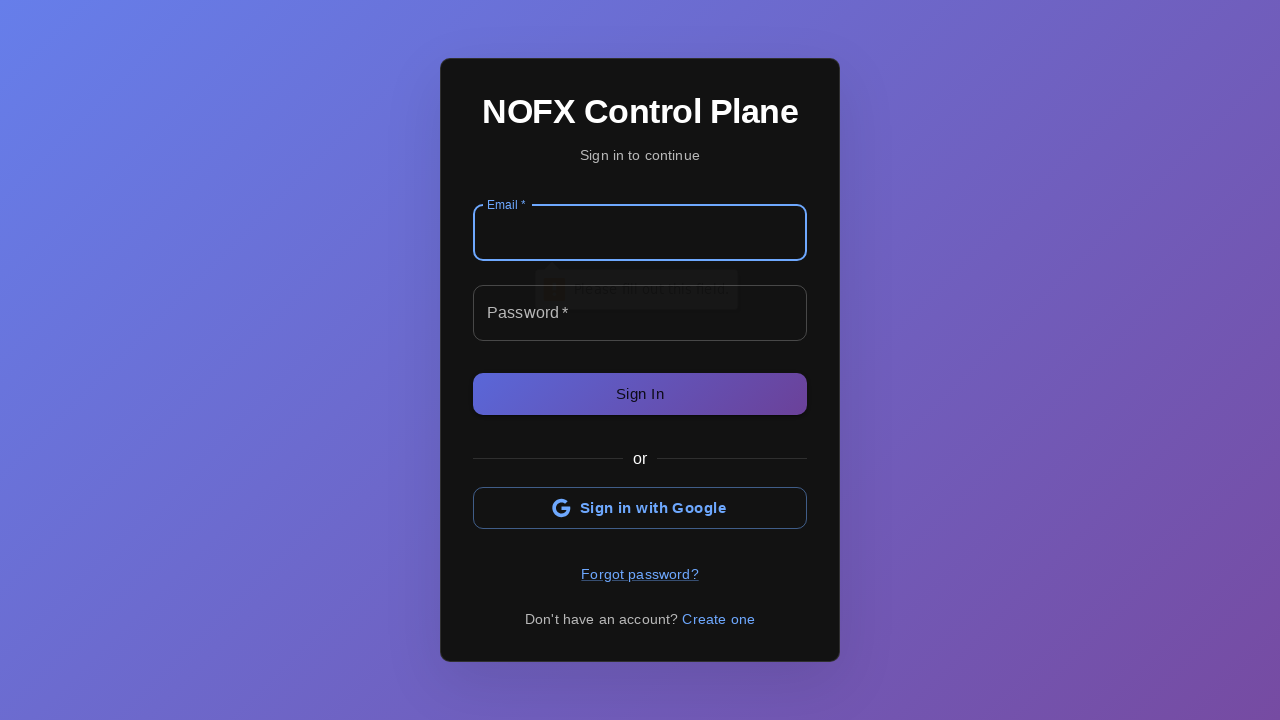

Set application back online to restore network connectivity
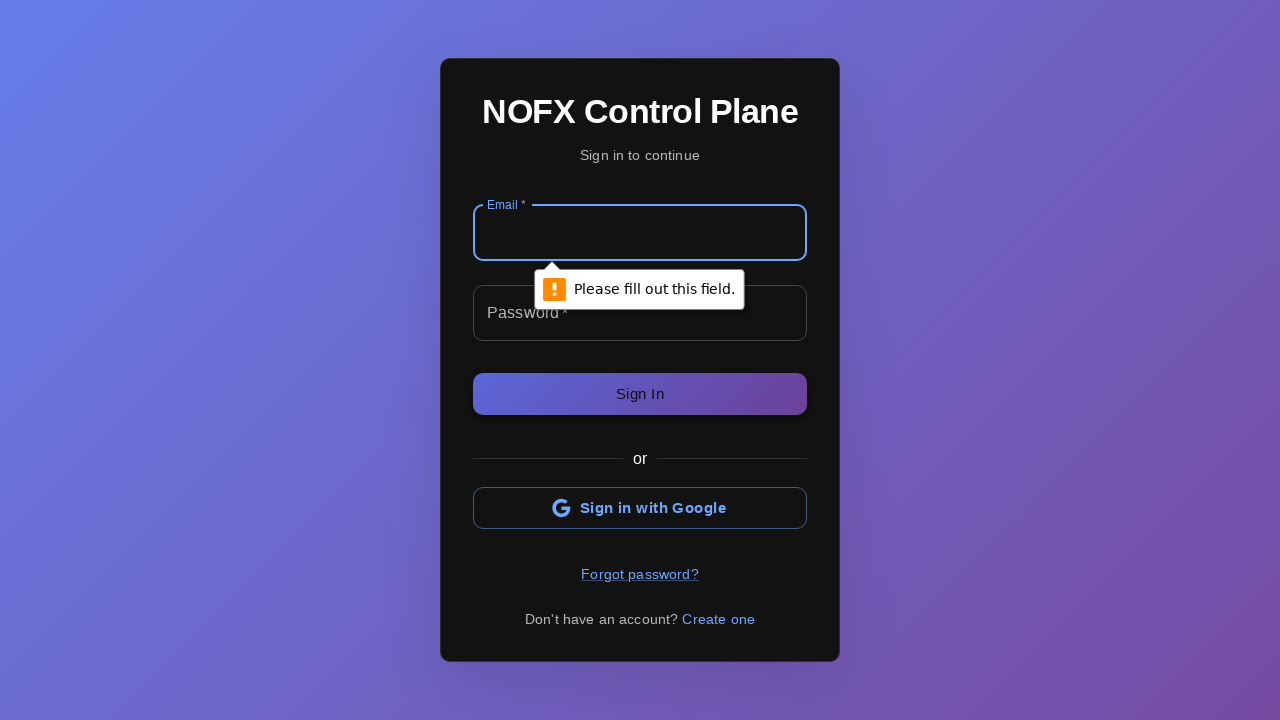

Reloaded page after network recovery
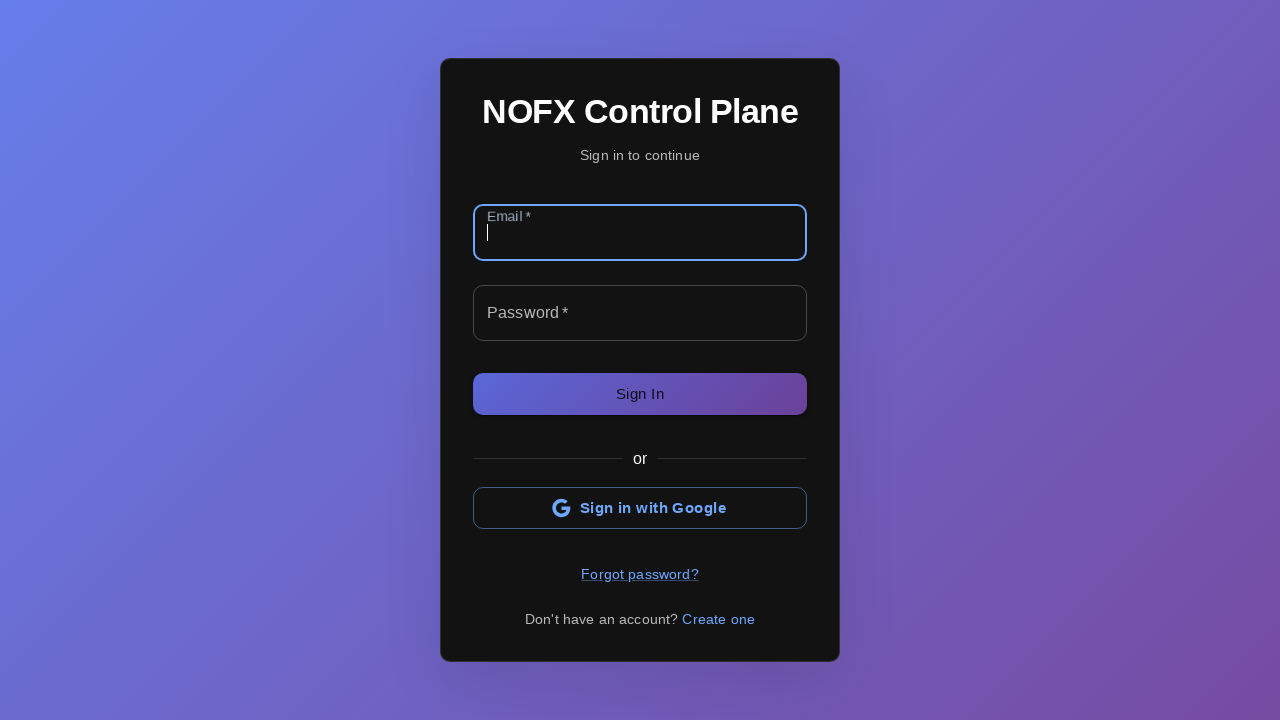

Waited for page to reach network idle state after reload
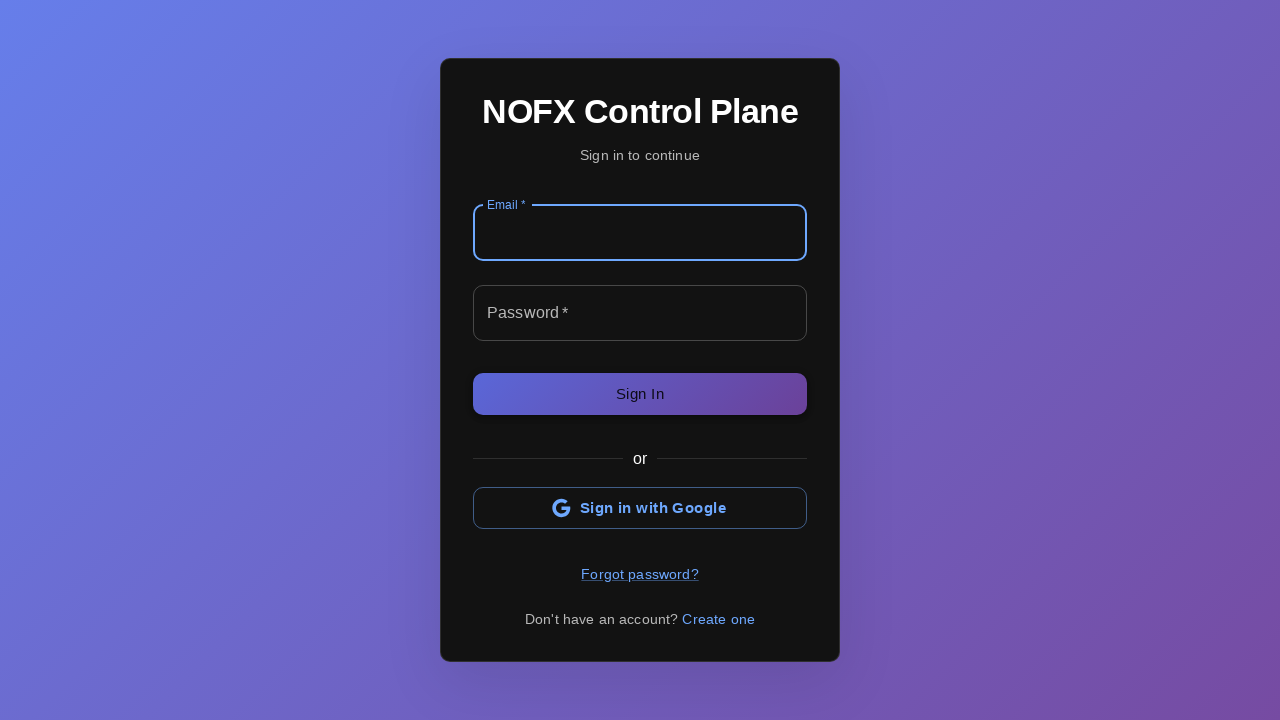

Verified root element is visible after recovery
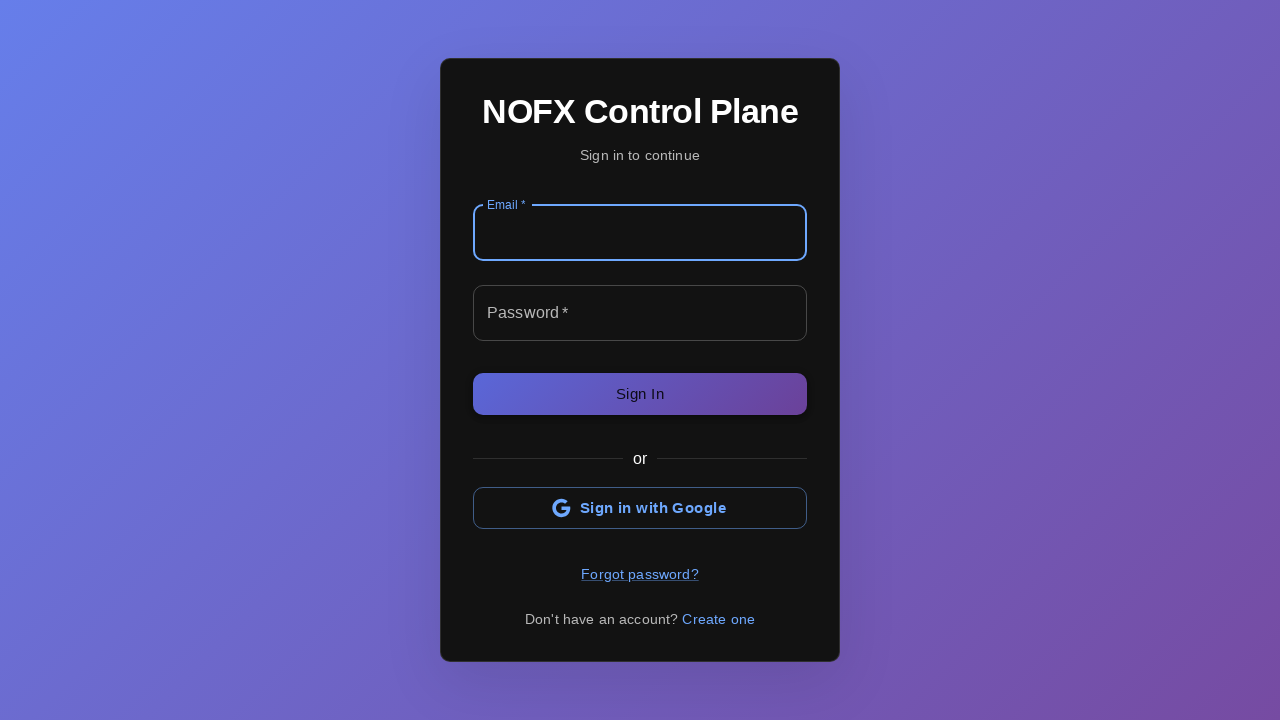

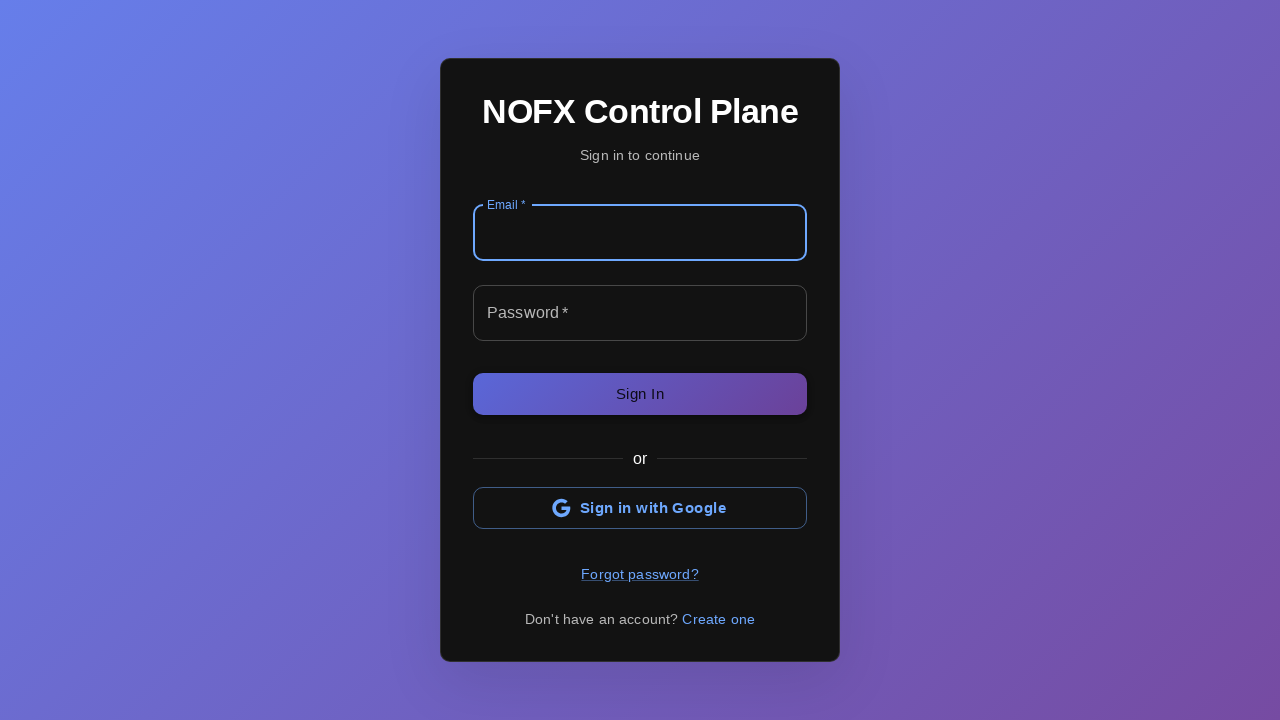